Simple test that navigates to the EMOL news website homepage and verifies the page loads successfully.

Starting URL: https://www.emol.com/

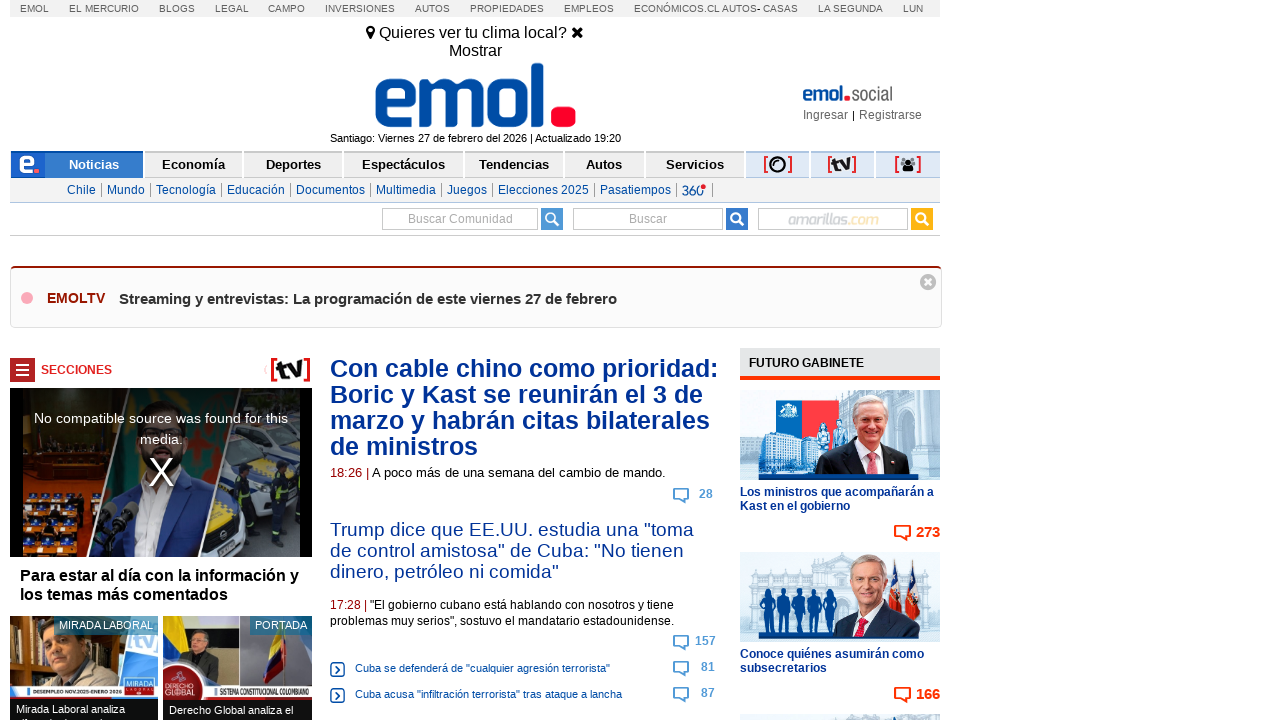

Waited for page to reach domcontentloaded state
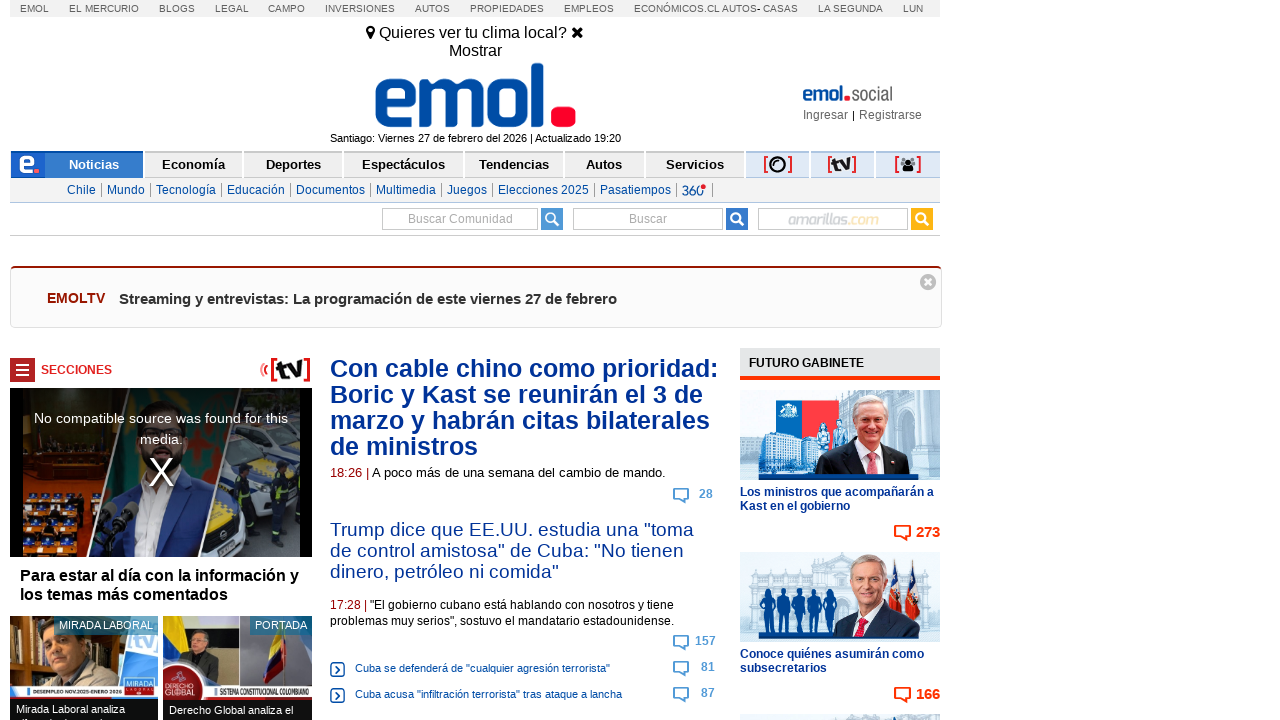

Verified body element is present on EMOL homepage
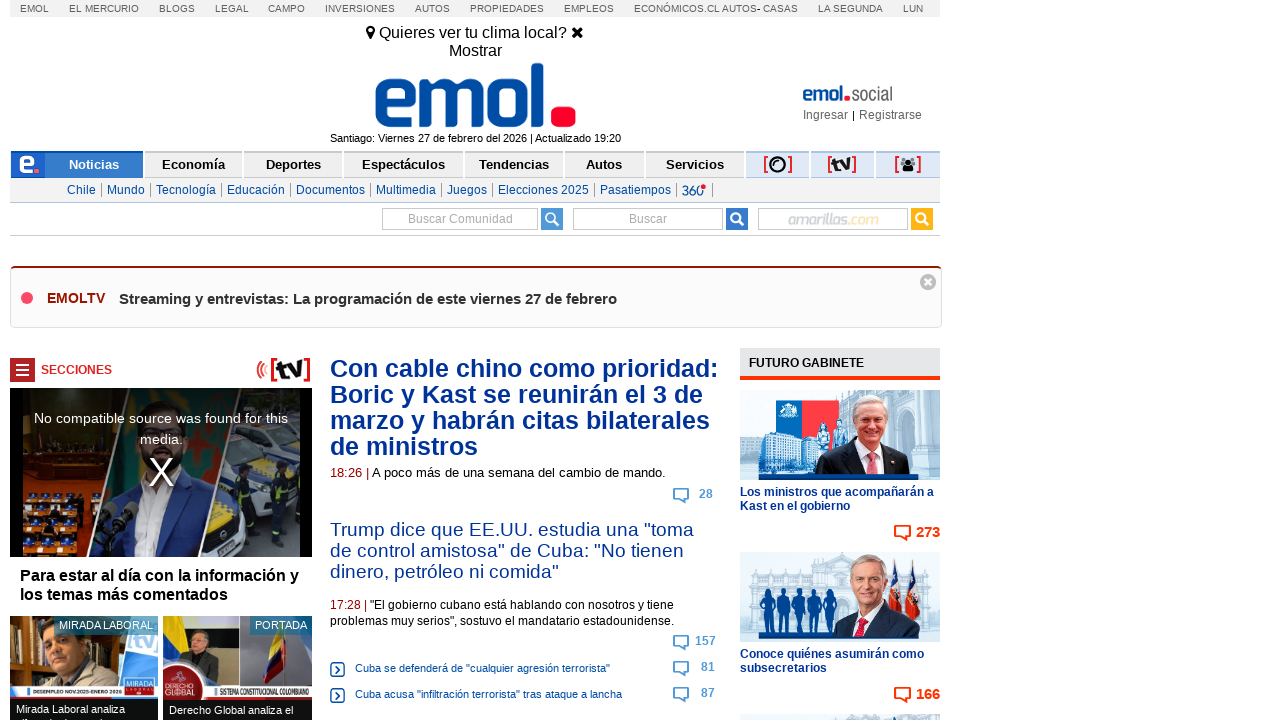

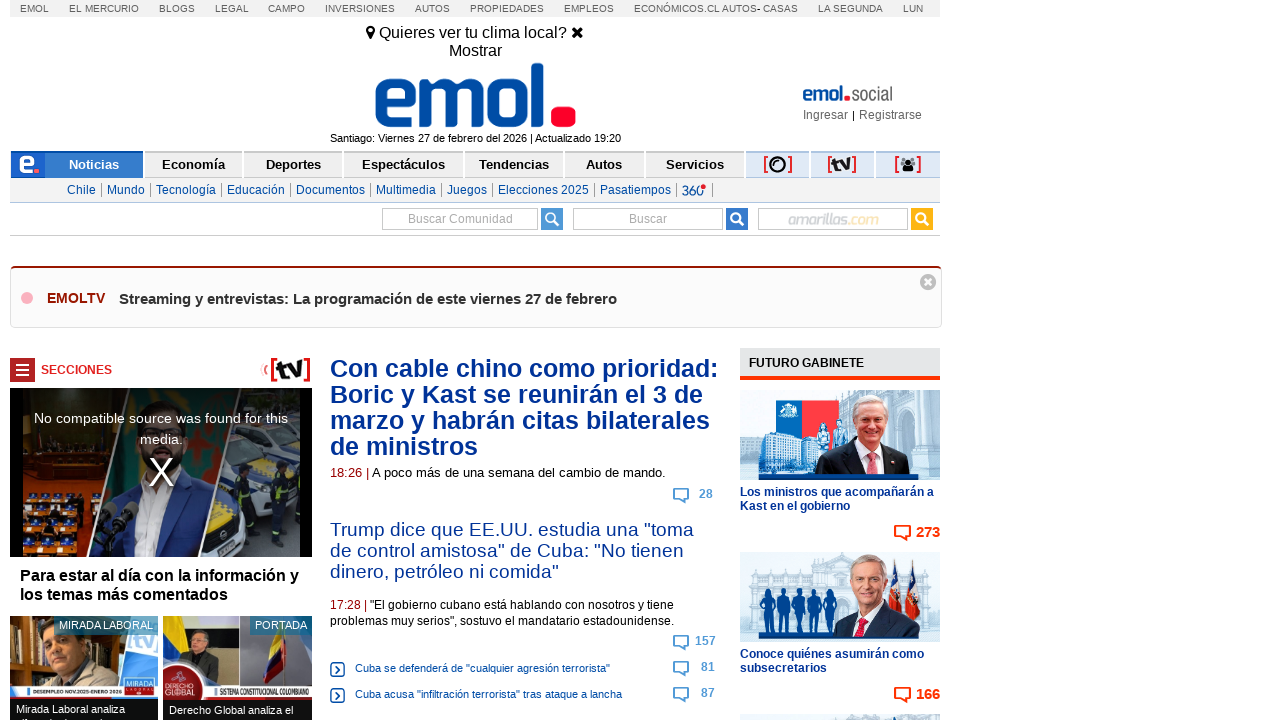